Tests navigation to a specific tab on the USPS website

Starting URL: https://www.usps.com/

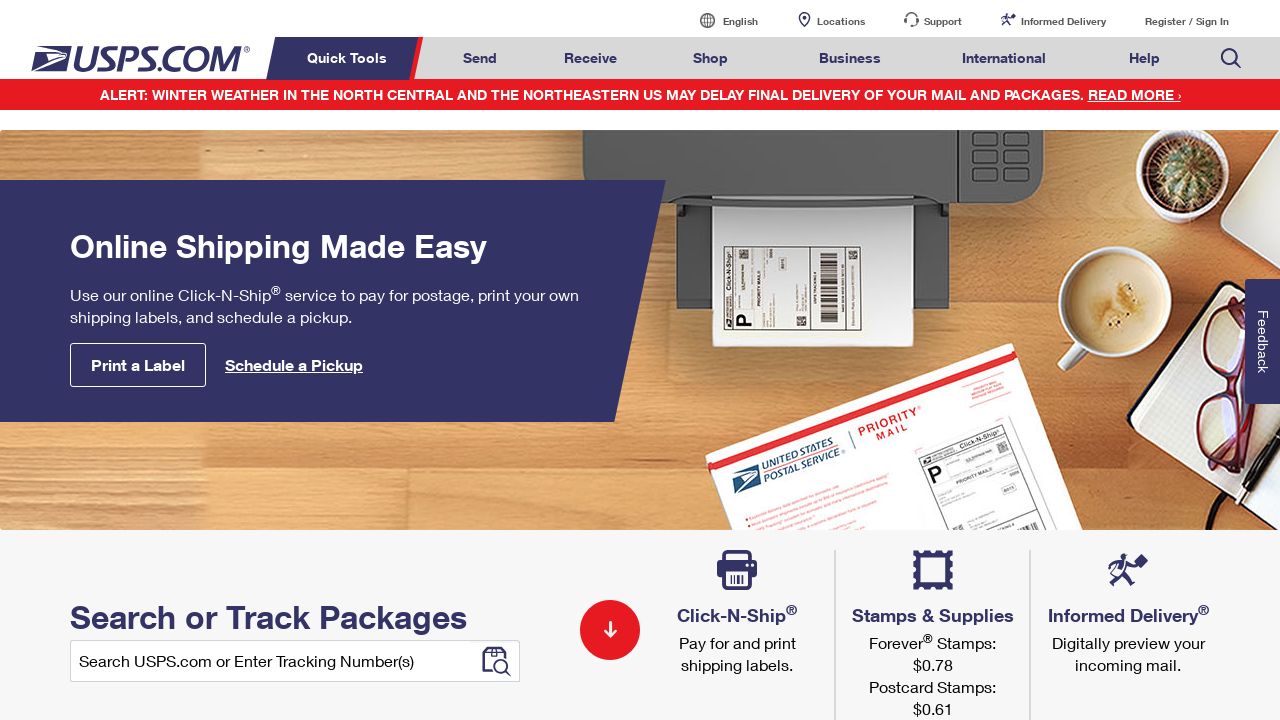

Navigated to USPS website homepage
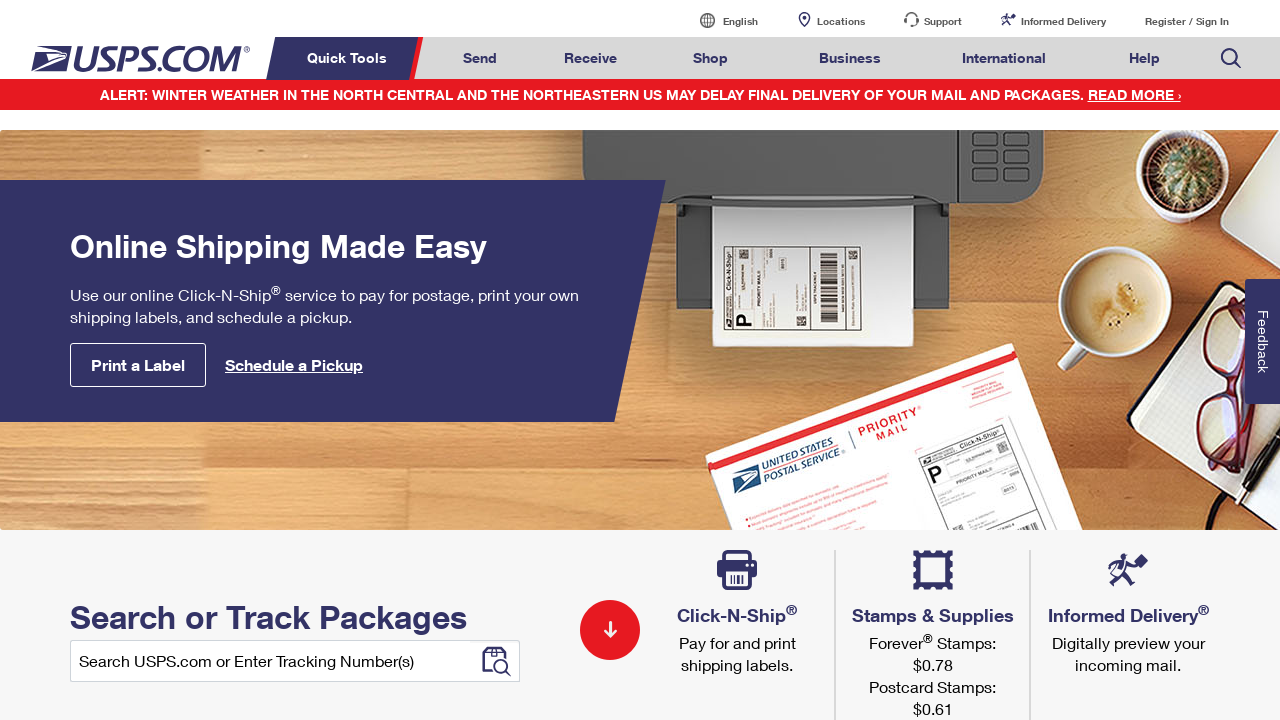

Clicked on Business tab in main navigation menu at (850, 58) on xpath=//a[@class='menuitem'][contains(text(),'Business')]
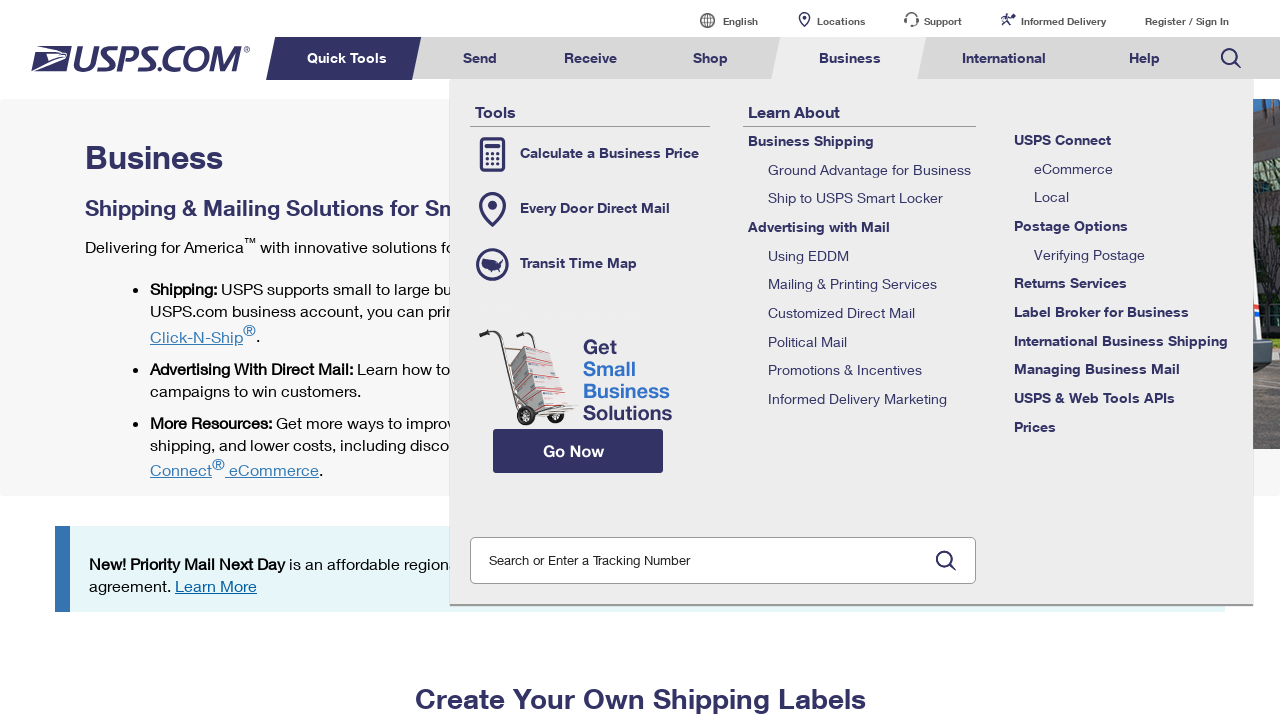

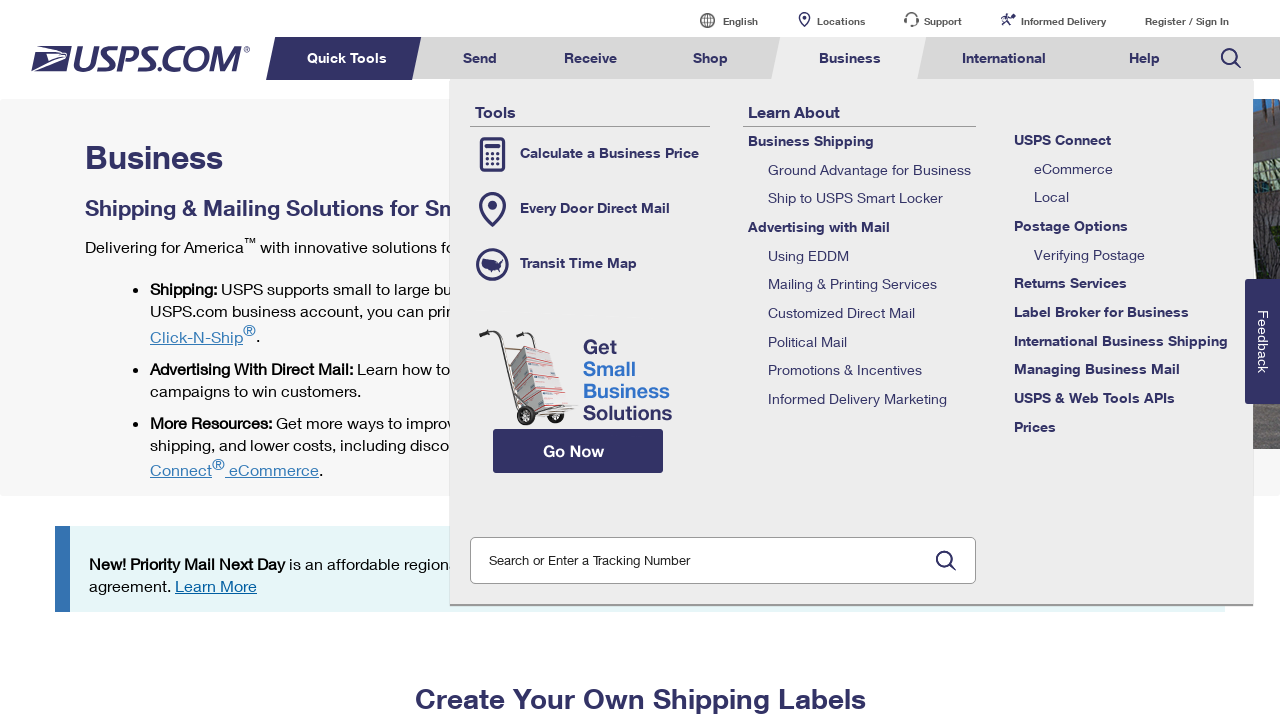